Tests radio button selection functionality by clicking on a gender radio button based on a conditional value

Starting URL: https://testautomationpractice.blogspot.com/

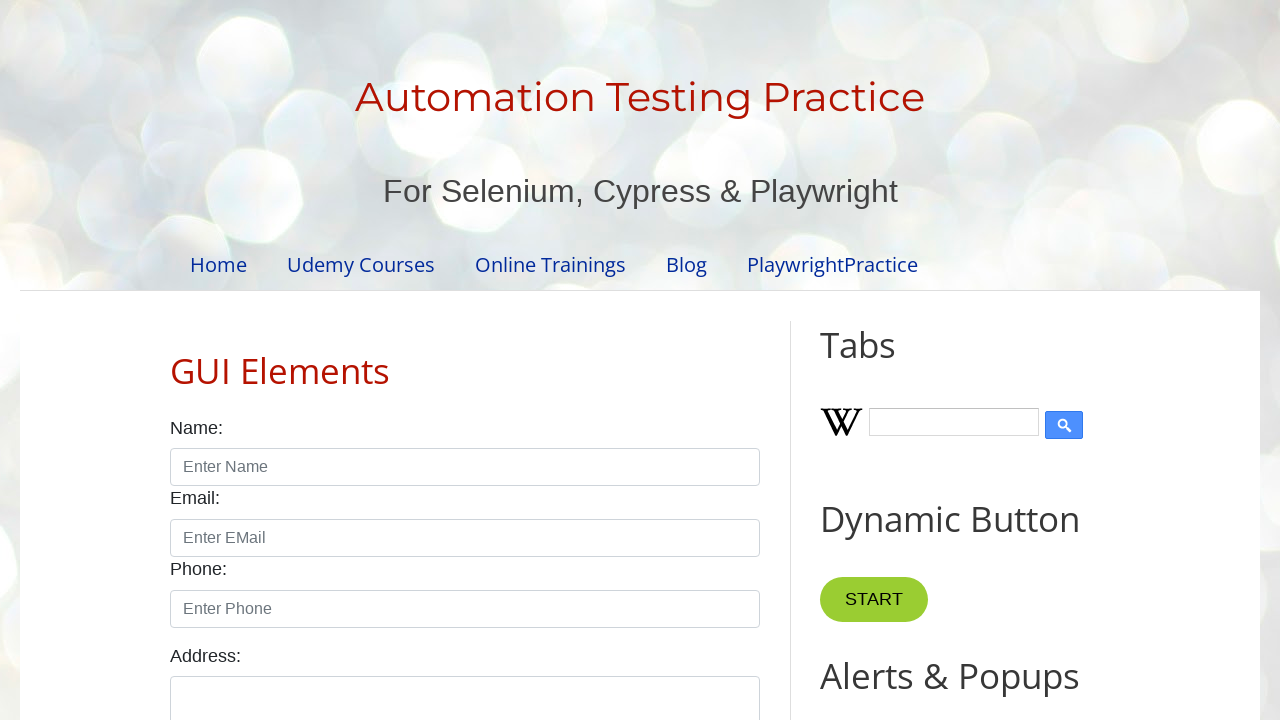

Clicked the female radio button to select gender at (250, 360) on input#female
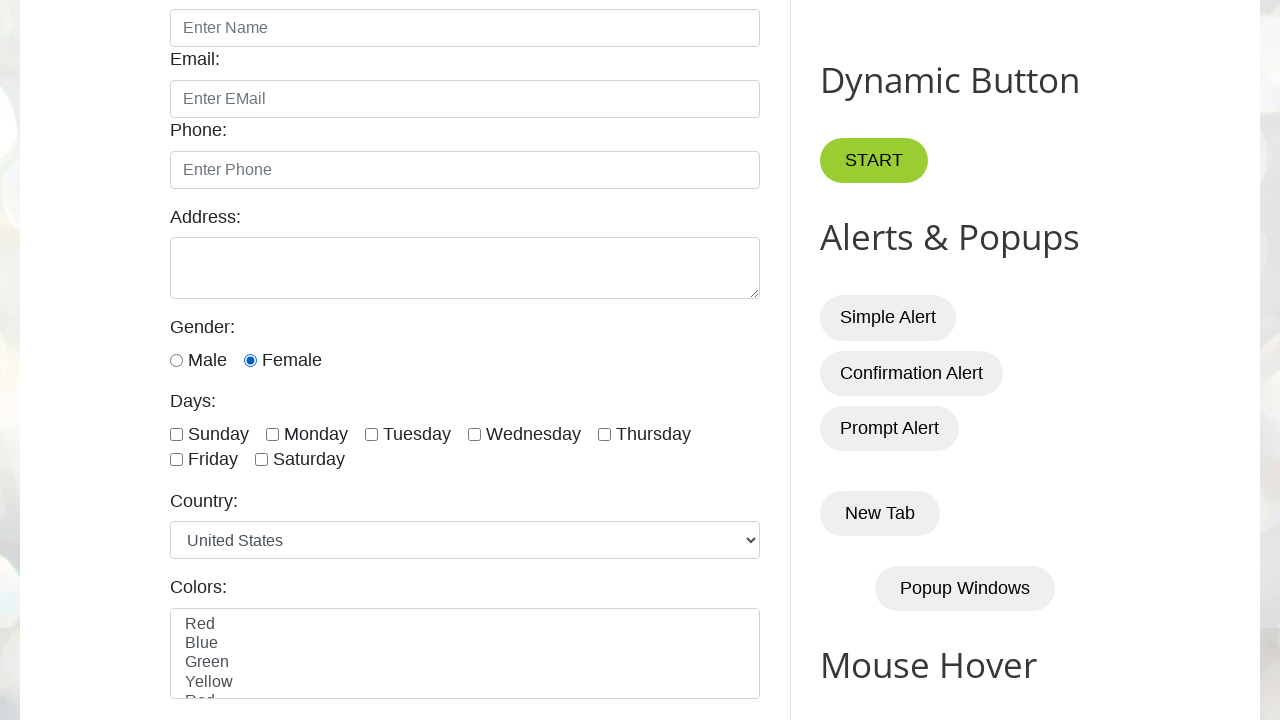

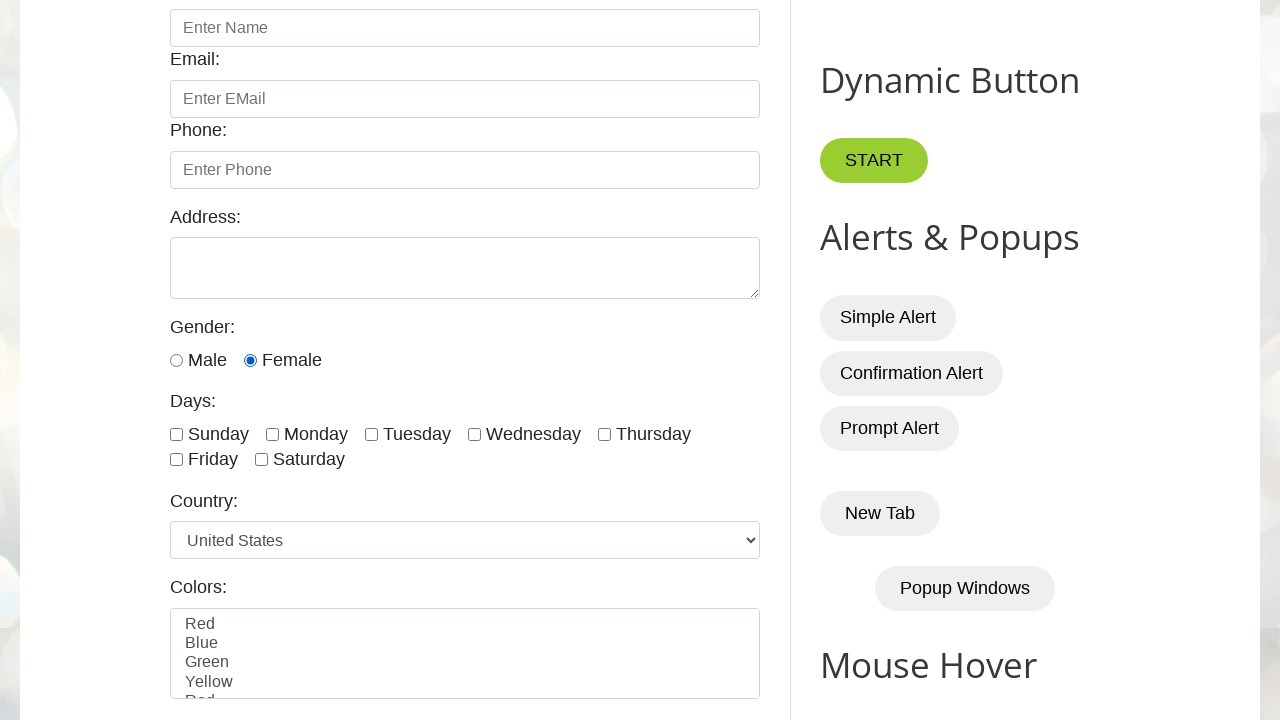